Tests finding a link by dynamically calculated text (based on pi^e calculation), clicking it, then filling out a form with personal information (first name, last name, city, country) and submitting it.

Starting URL: http://suninjuly.github.io/find_link_text

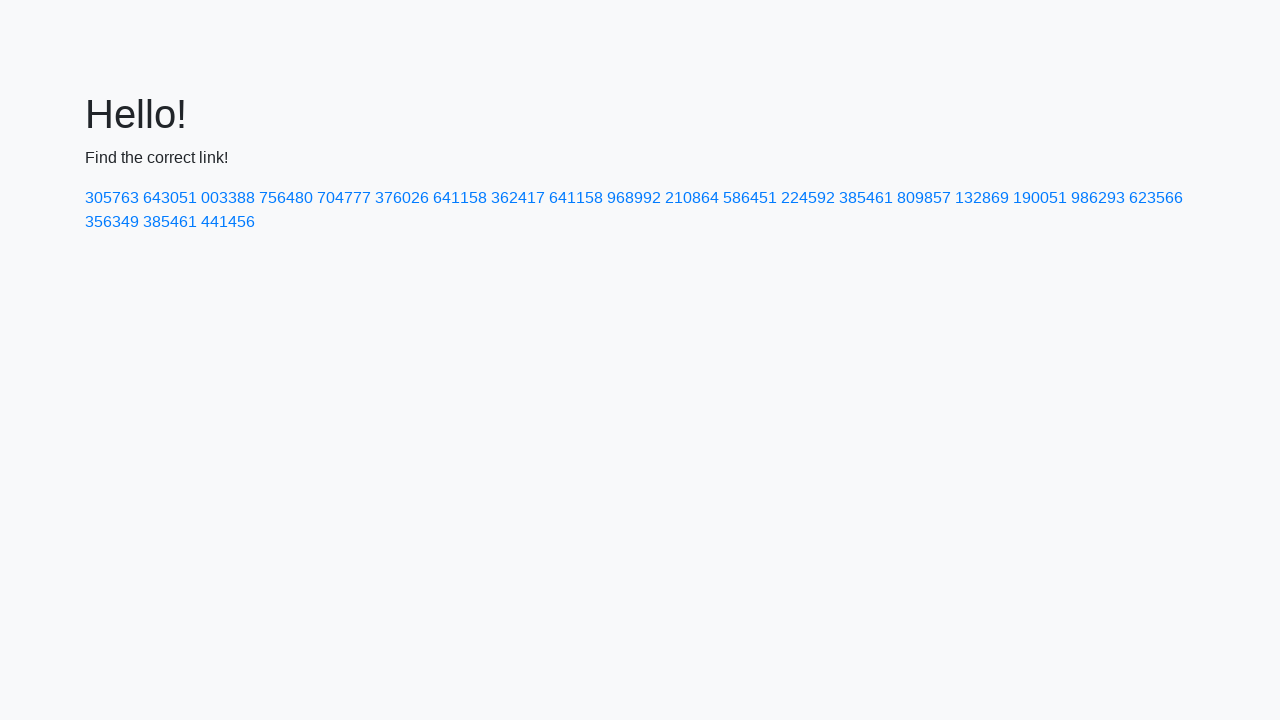

Clicked link with dynamically calculated text '224592' (ceil of pi^e * 10000) at (808, 198) on text=224592
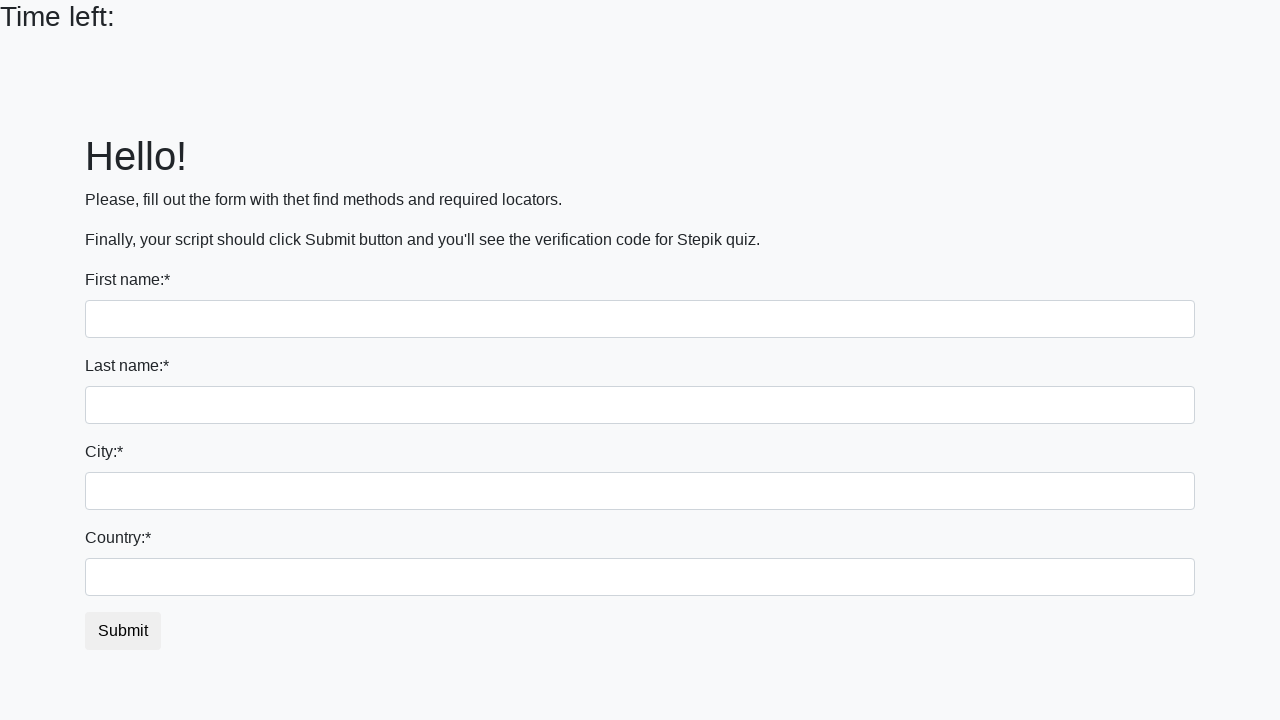

Filled first name field with 'Ivan' on input[name='first_name']
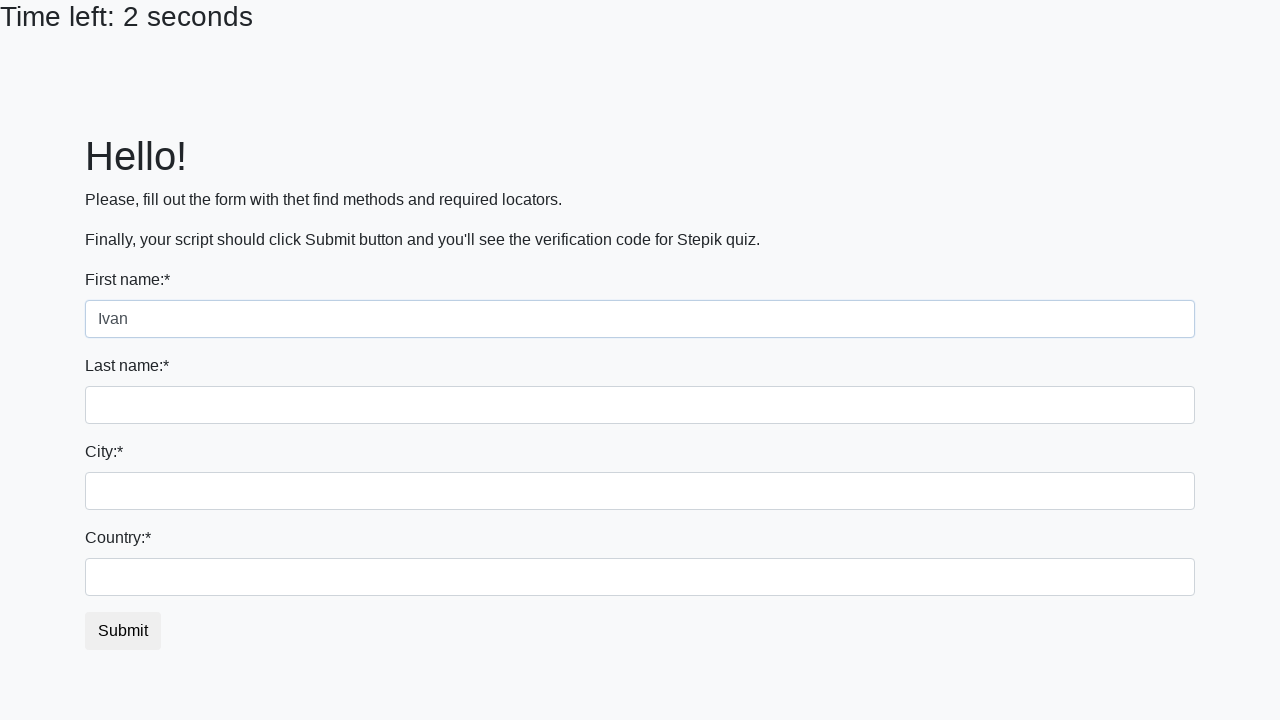

Filled last name field with 'Petrov' on input[name='last_name']
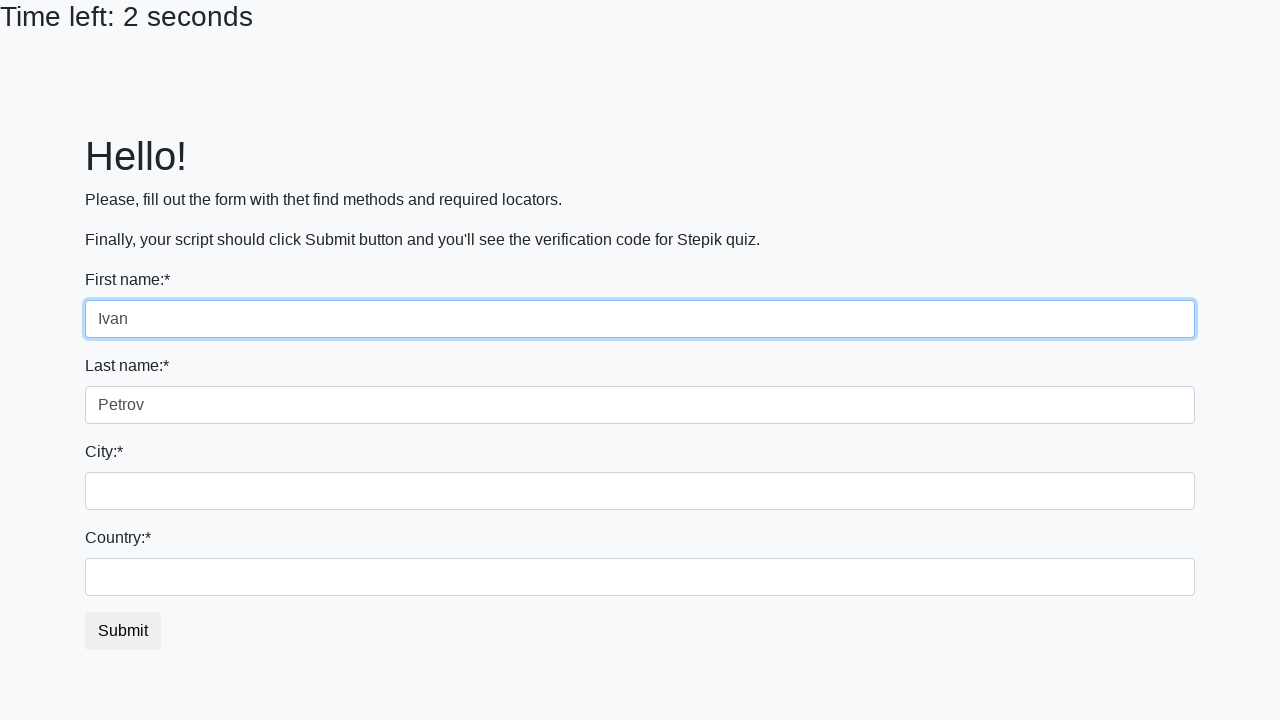

Filled city field with 'Smolensk' on .city
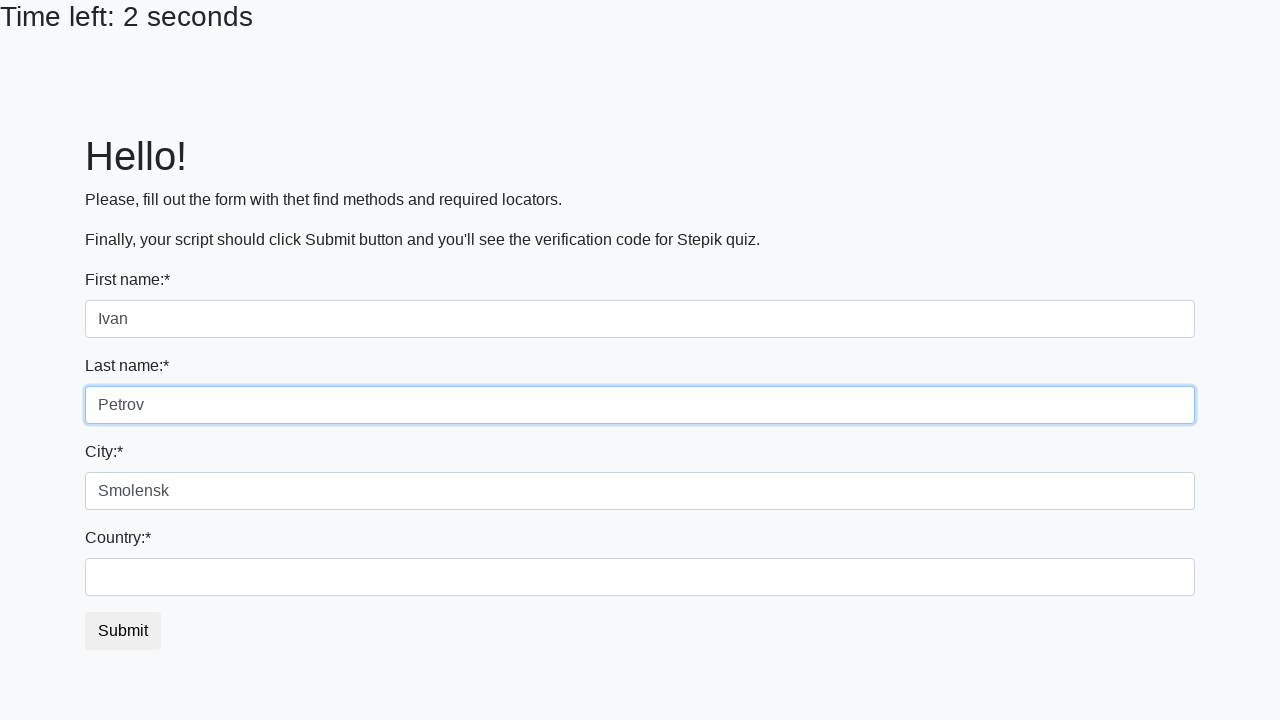

Filled country field with 'Russia' on #country
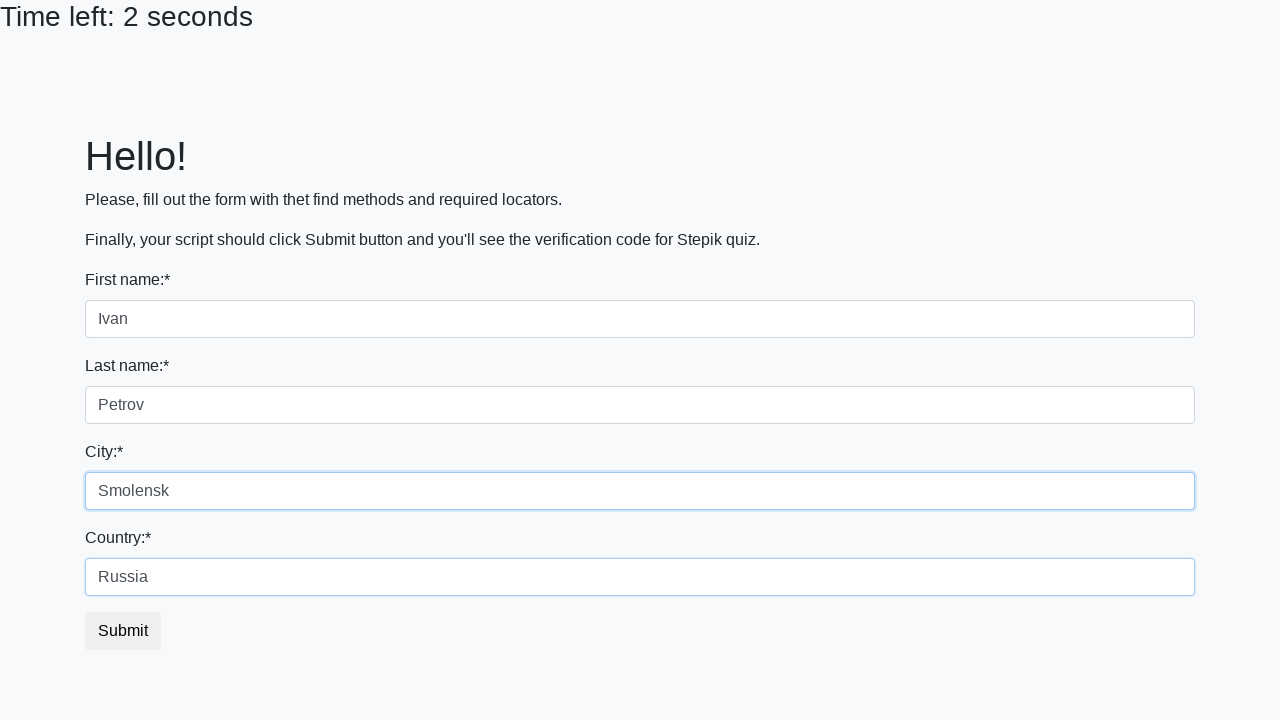

Clicked submit button to complete form submission at (123, 631) on button.btn
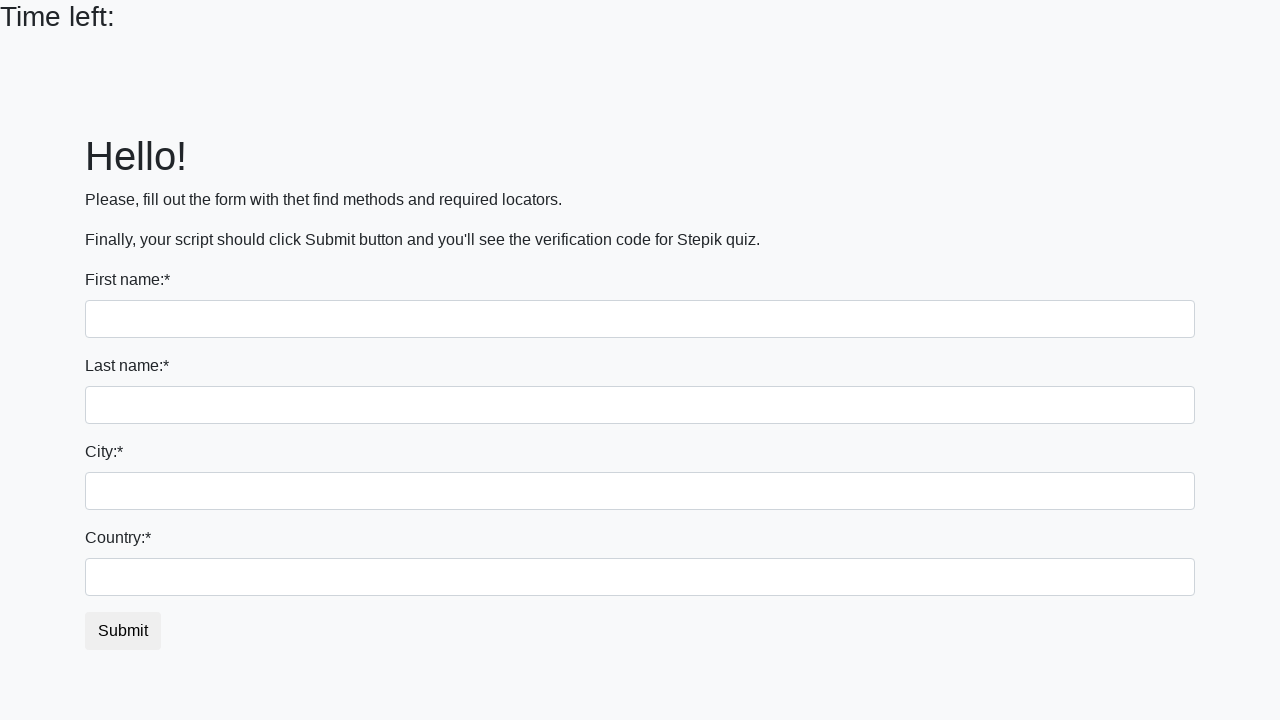

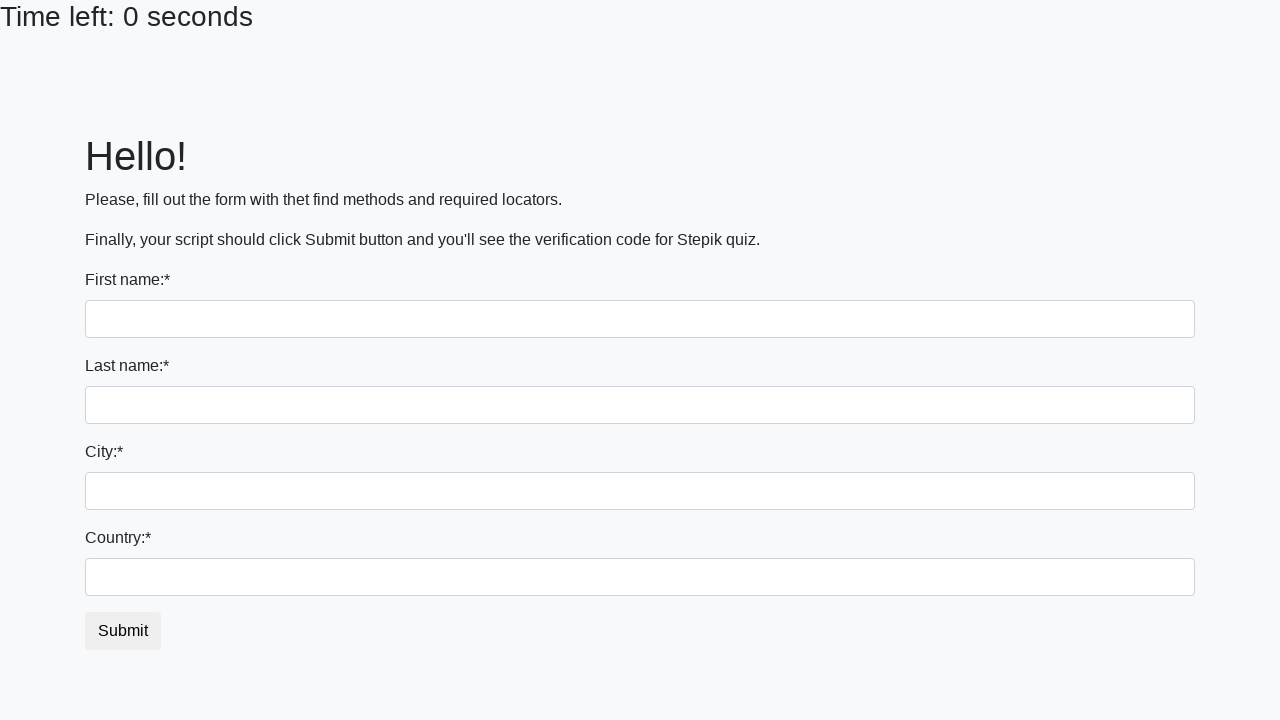